Tests that the Playwright documentation "Getting Started" page contains a table of contents by navigating to the site, clicking "Get started", and verifying the TOC list is visible.

Starting URL: https://playwright.dev

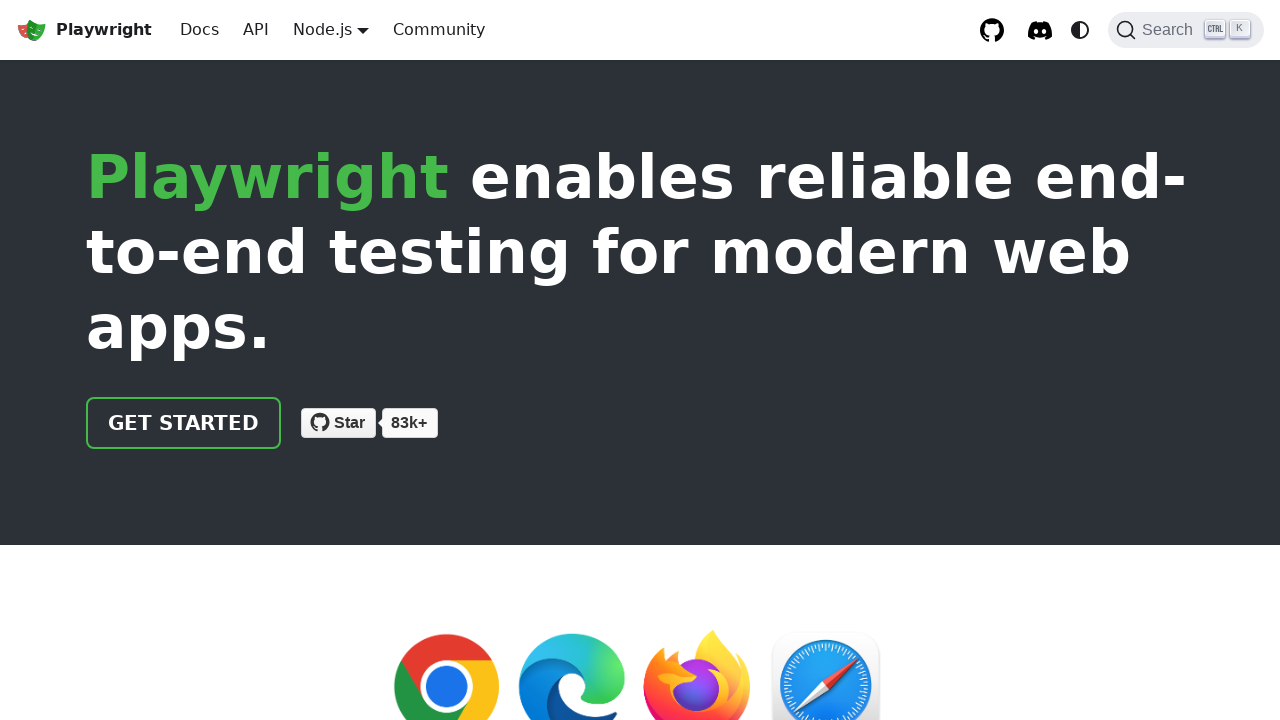

Clicked 'Get started' link at (184, 423) on a >> internal:has-text="Get started"i >> nth=0
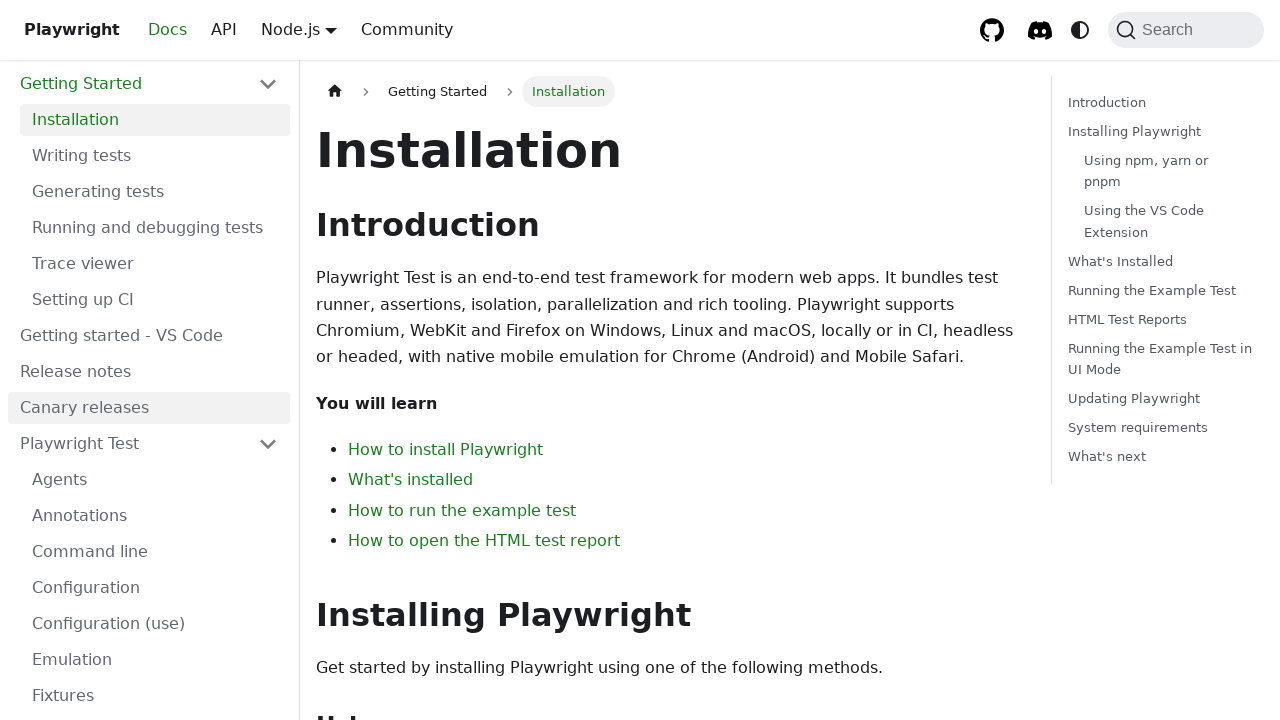

Installation header became visible
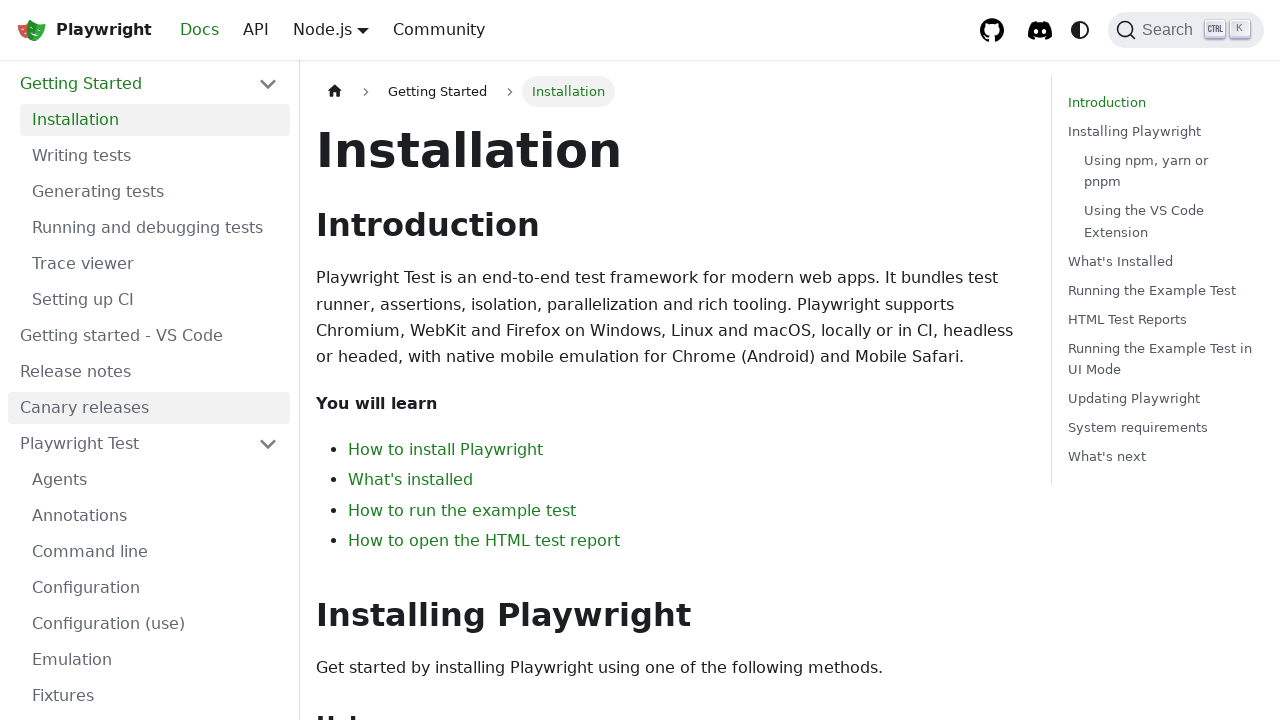

Table of contents list is present in the article
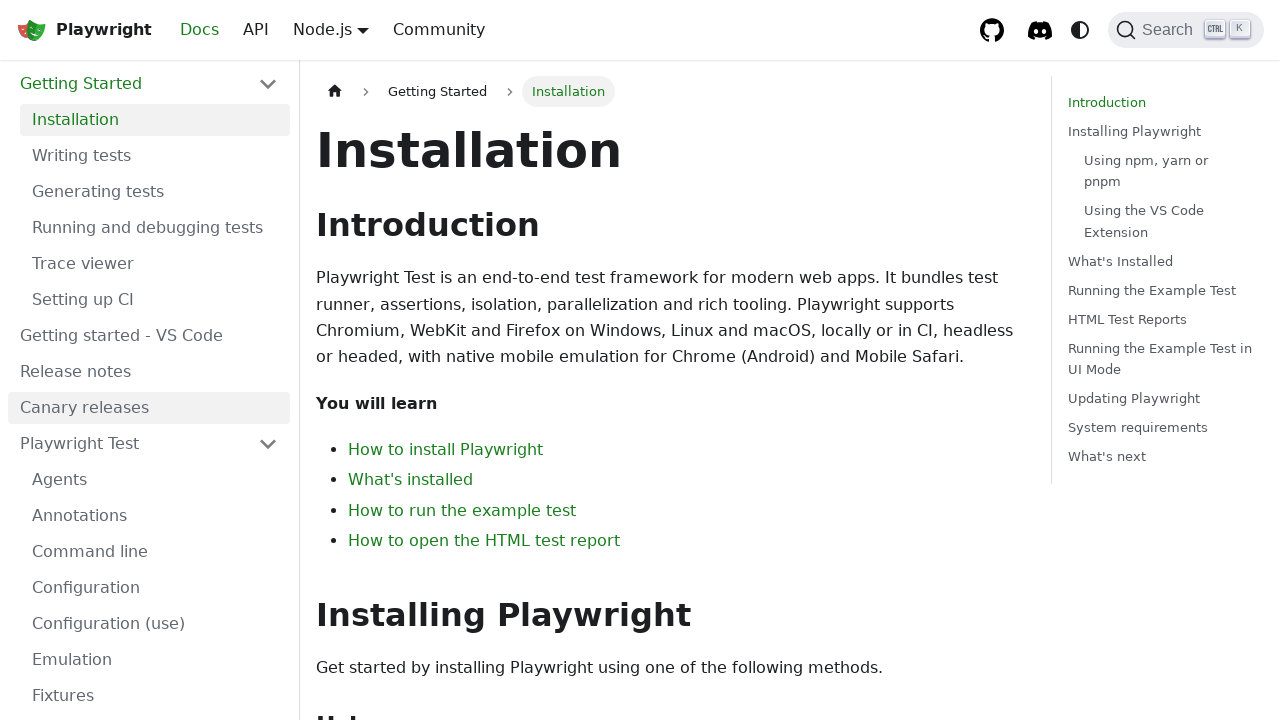

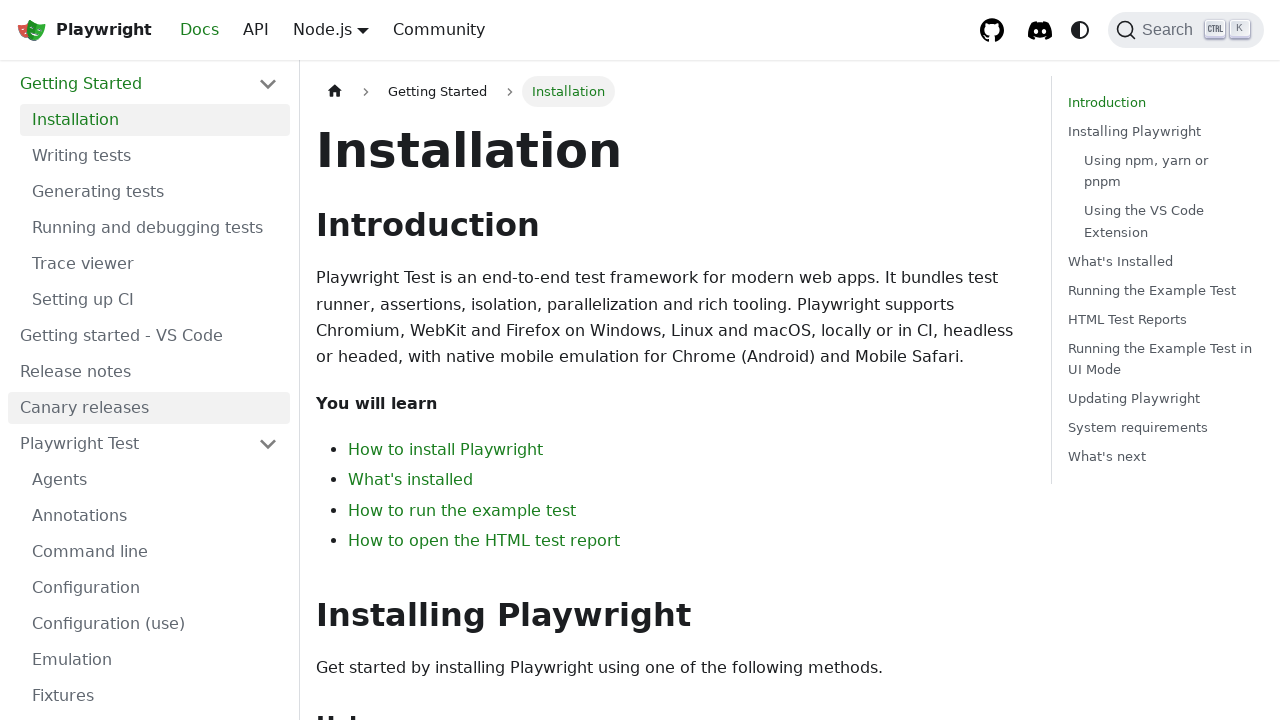